Tests handling of iframes by navigating to a frames demo page and filling a text input inside a nested frame

Starting URL: https://ui.vision/demo/webtest/frames/

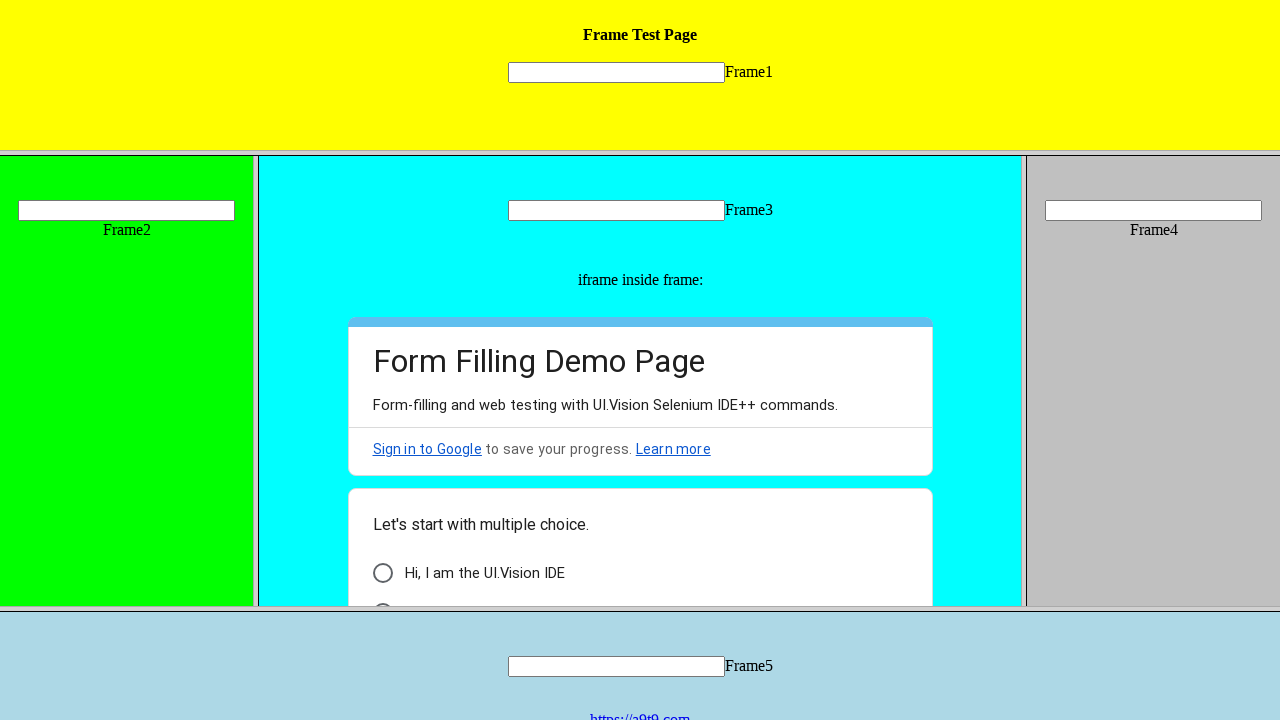

Navigated to frames demo page
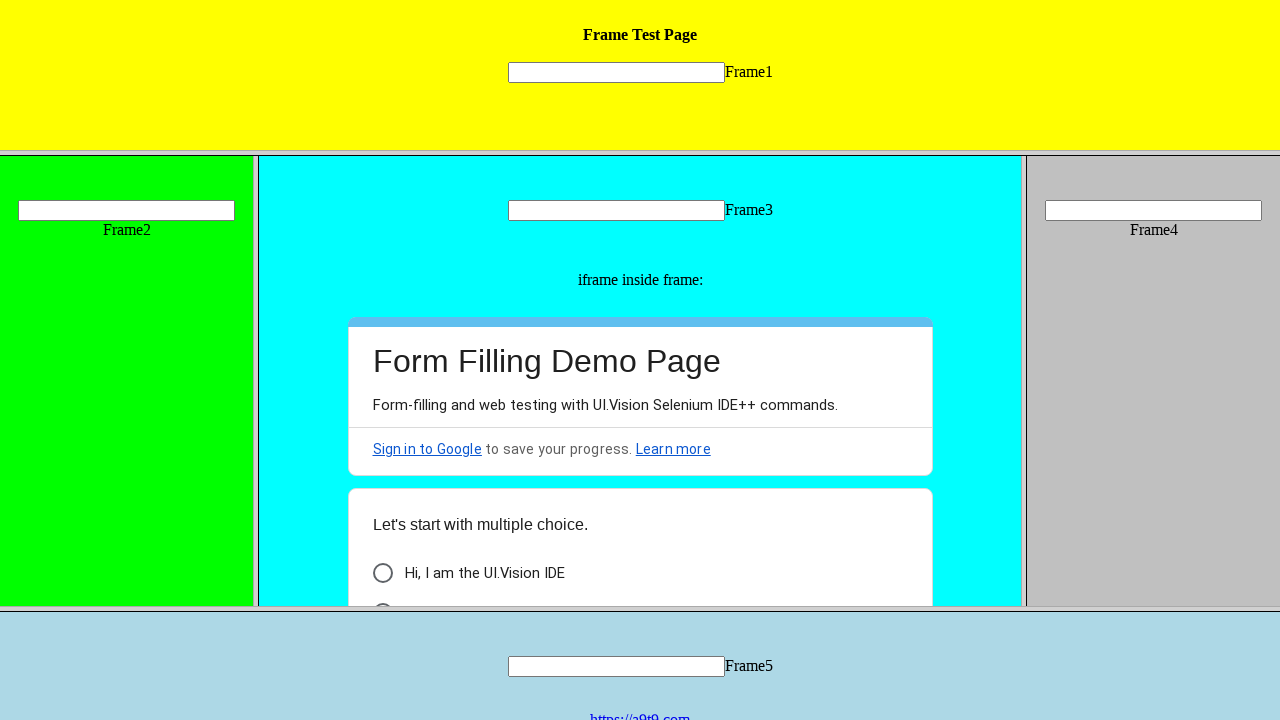

Located text input field inside nested frame
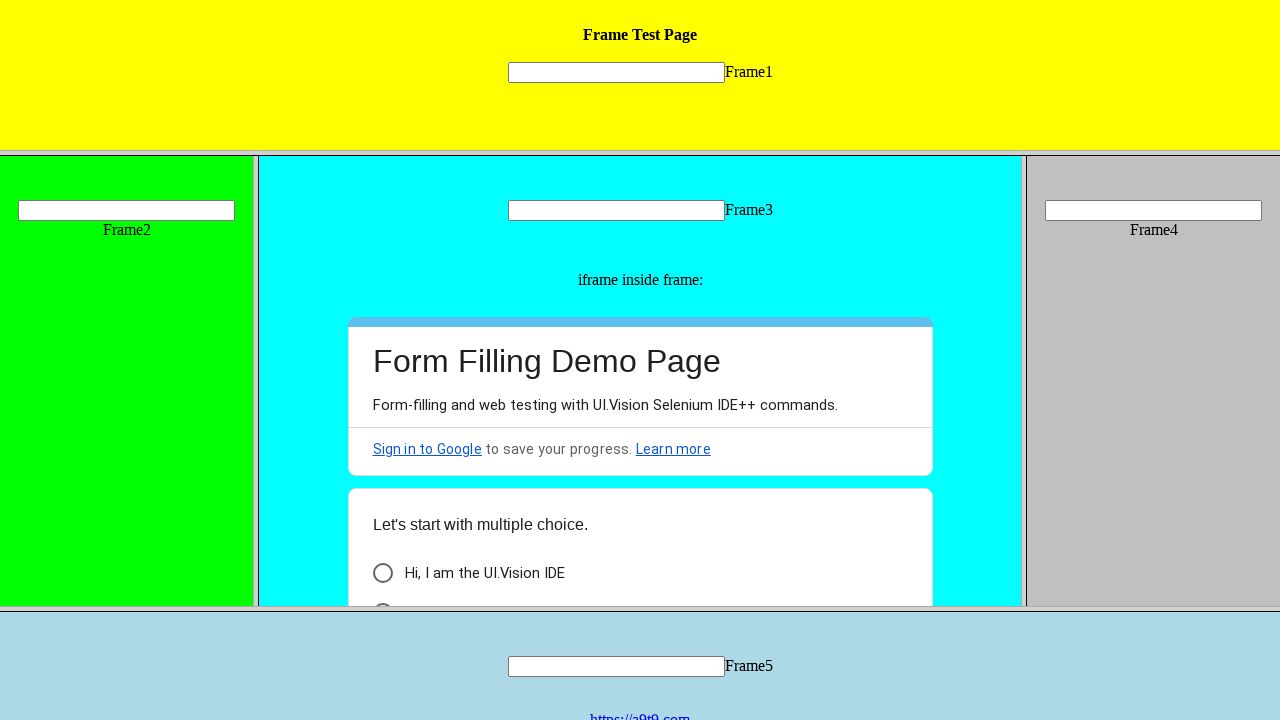

Filled text input with 'Raksha' on frame[src='frame_1.html'] >> internal:control=enter-frame >> [name='mytext1']
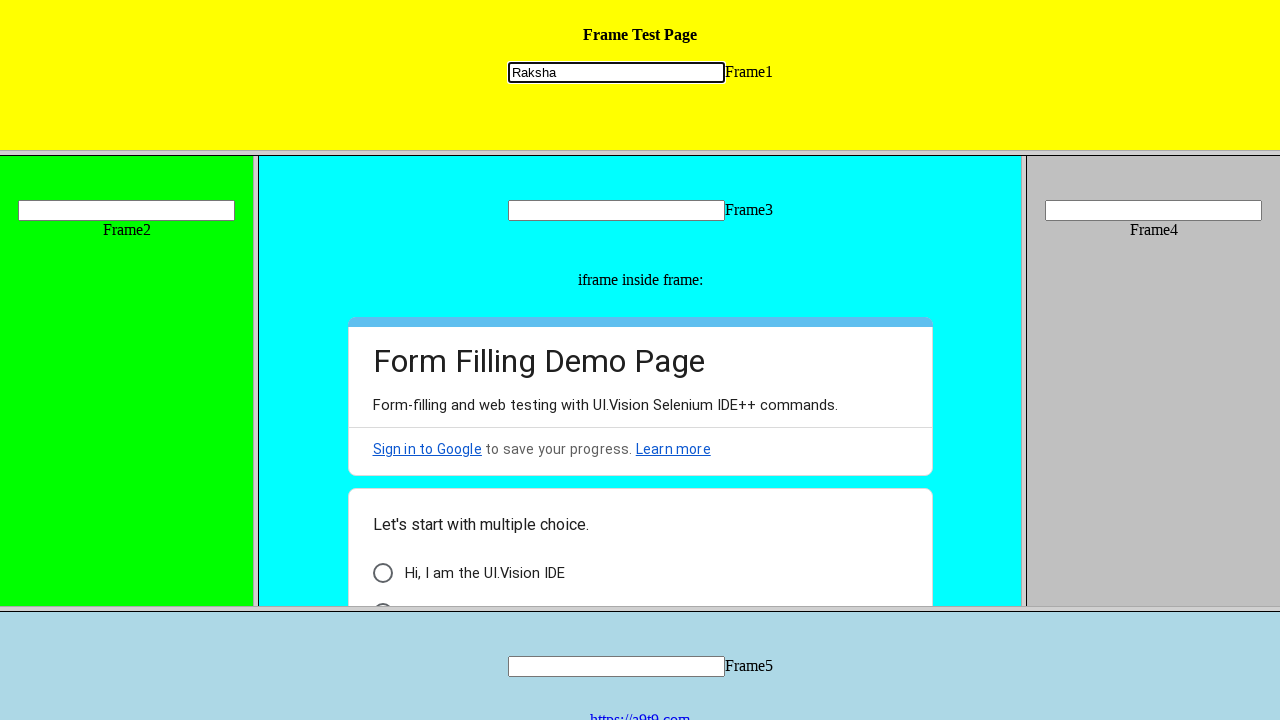

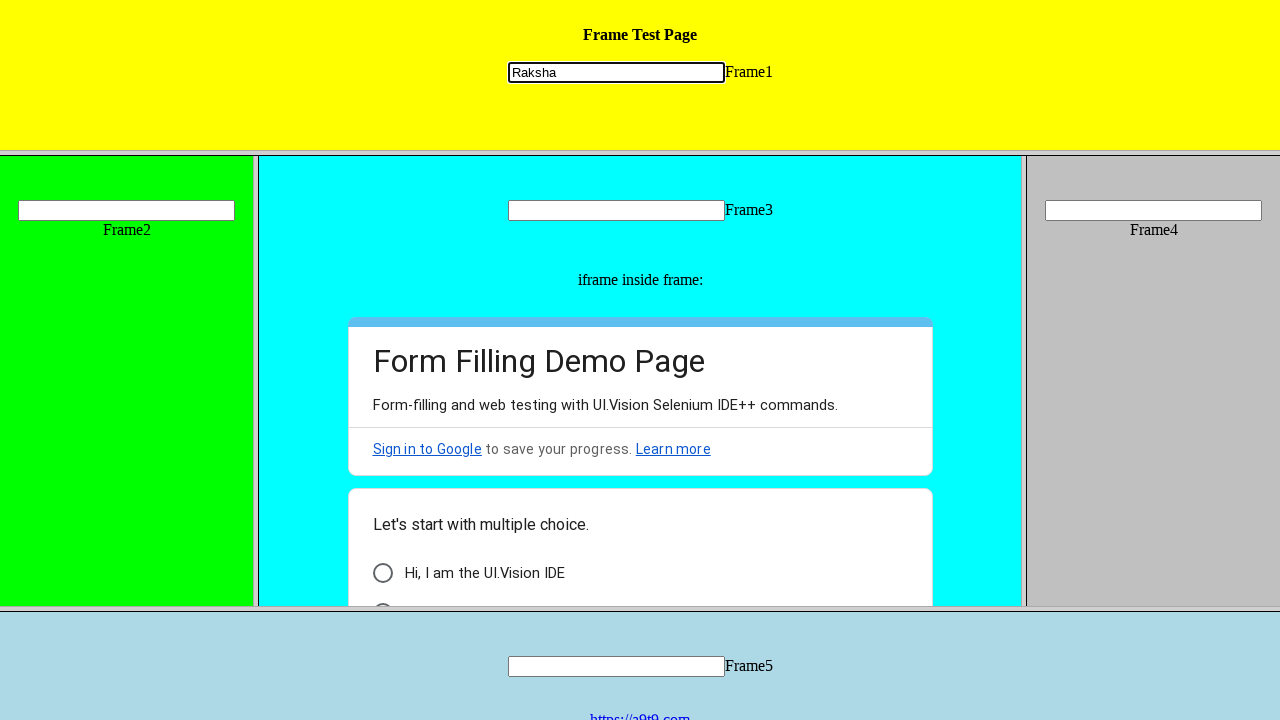